Tests checking a checkbox and radio button

Starting URL: https://testautomationpractice.blogspot.com/

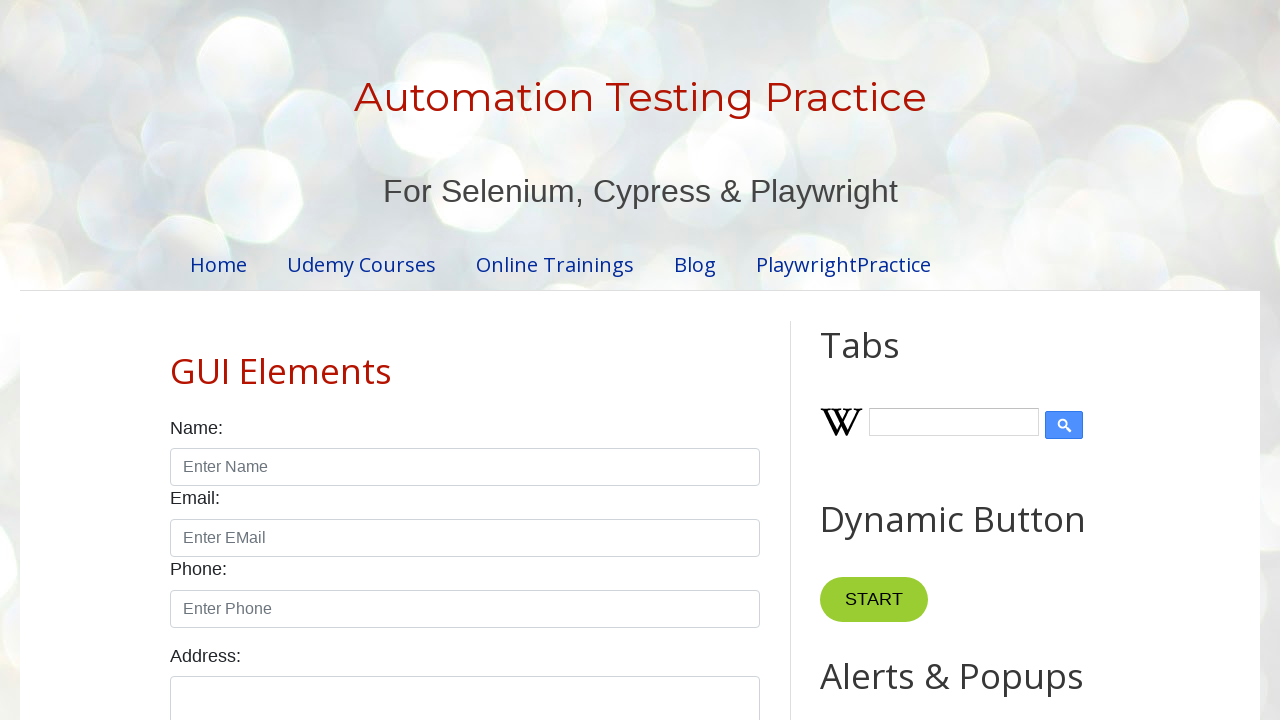

Checked the Monday checkbox at (272, 360) on (//input[@type='checkbox'])[2]
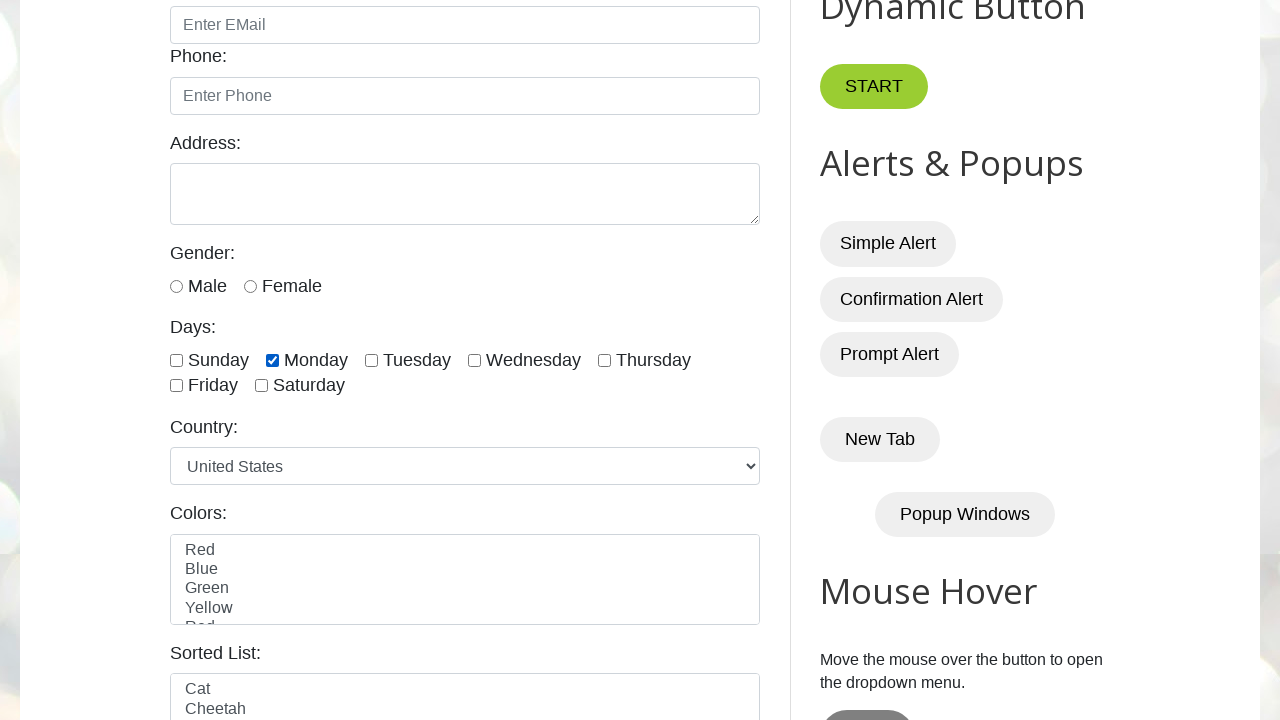

Checked the Male radio button at (176, 286) on internal:label="Male"s
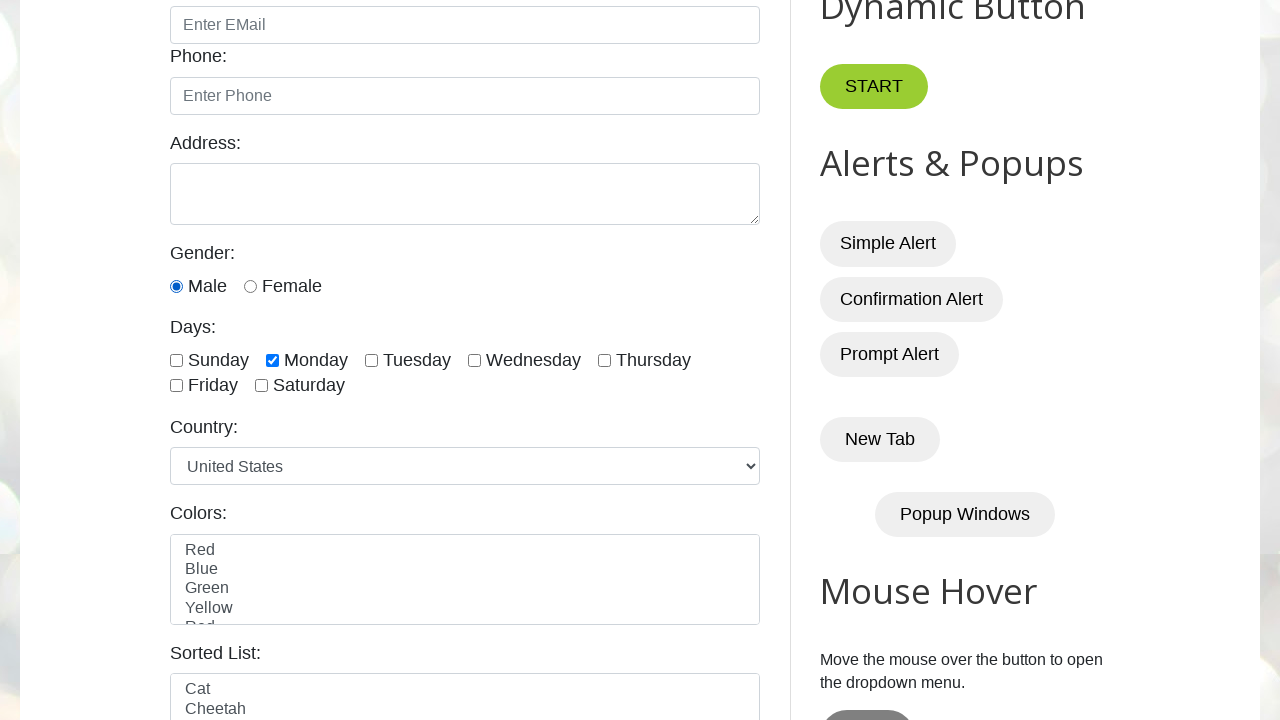

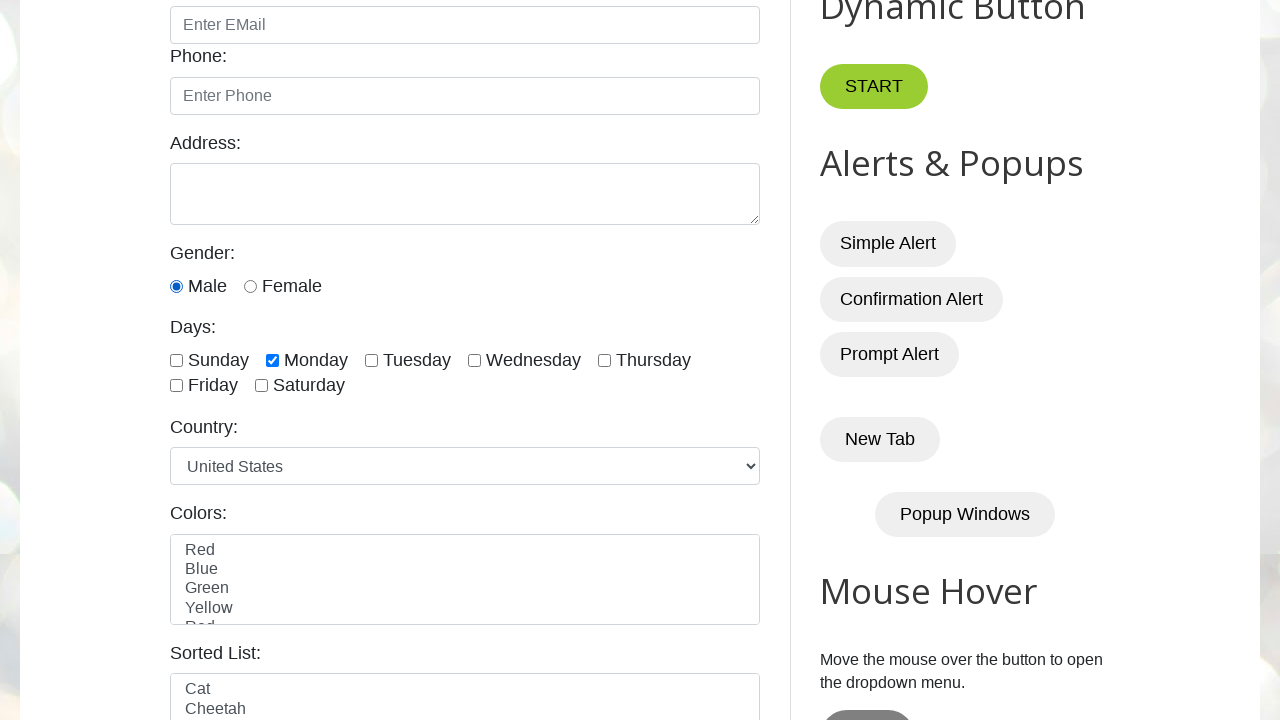